Adds all coffee items to cart, increases amounts, then tests that delete button removes entire entry from cart.

Starting URL: https://coffee-cart.app/

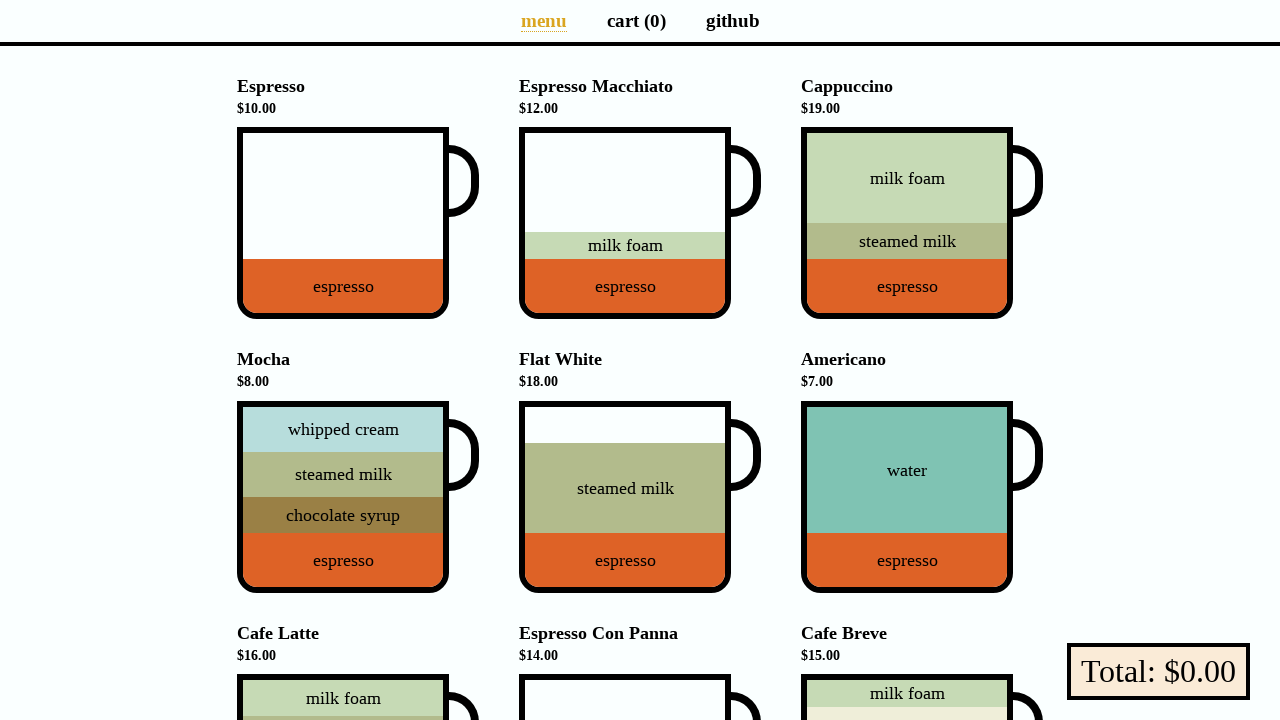

Located all coffee cup elements on the page
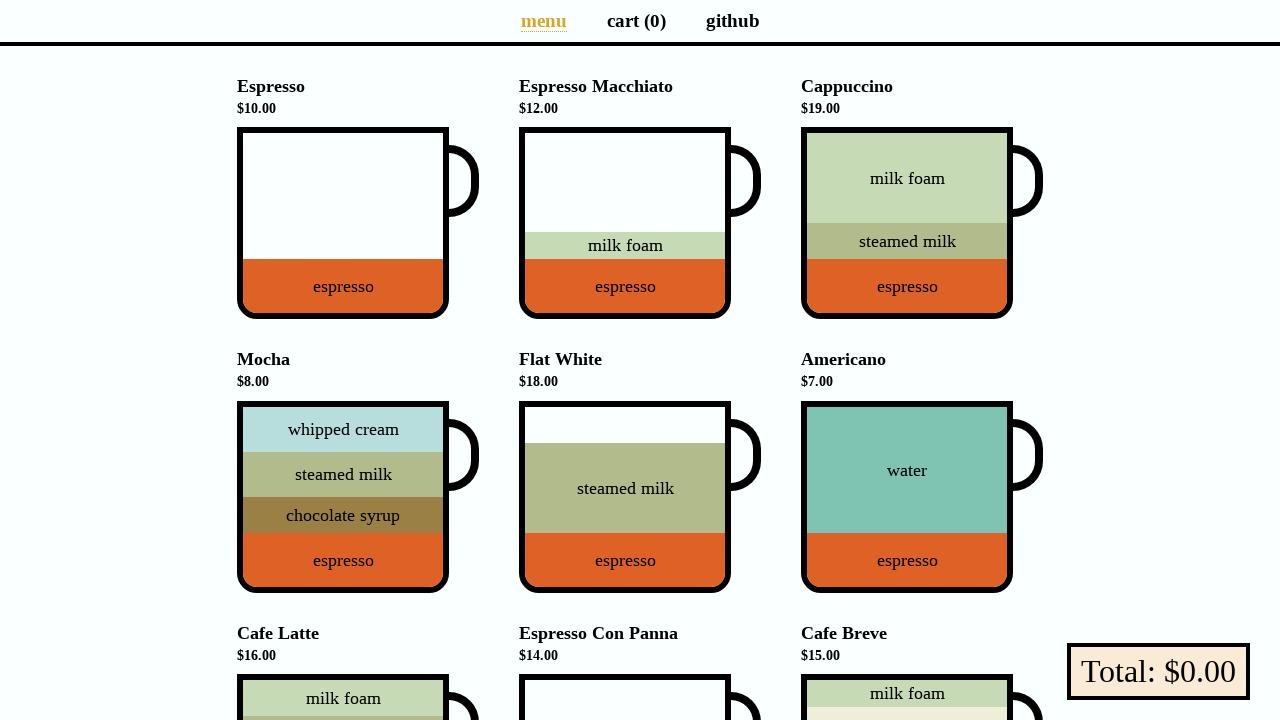

Clicked coffee cup 1 to add to cart at (358, 223) on li[data-v-a9662a08] div div.cup >> nth=0
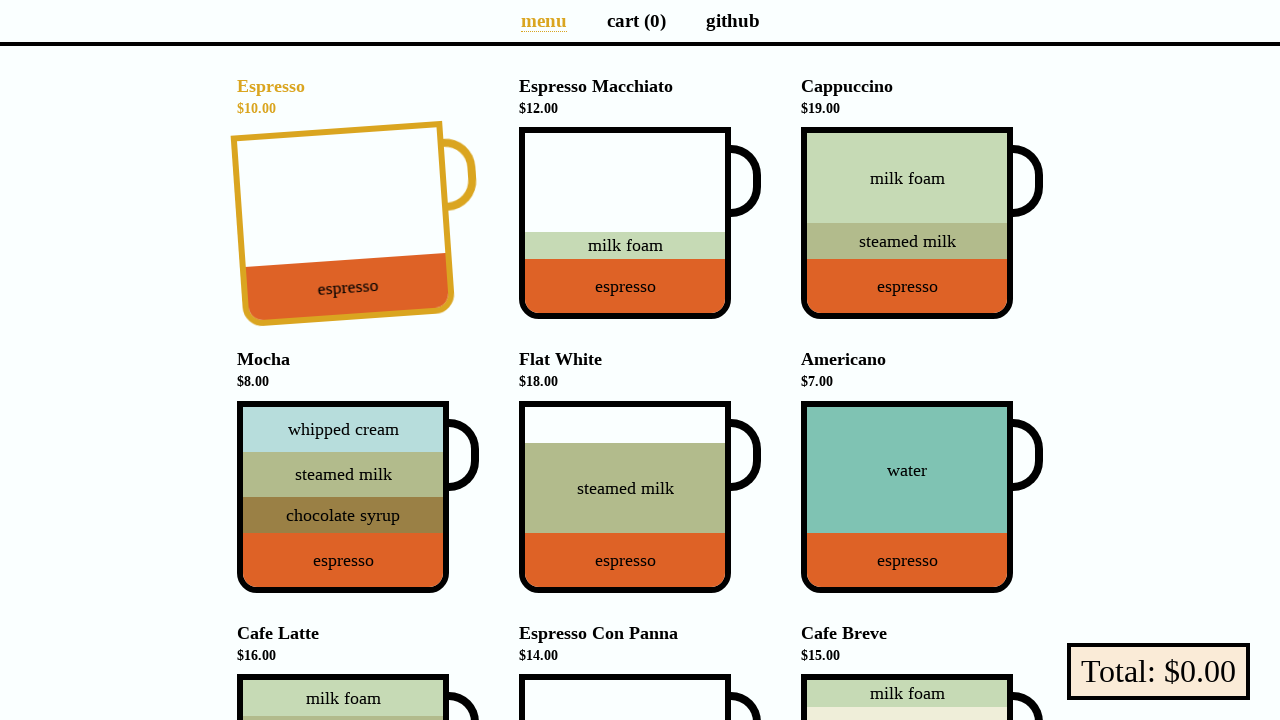

Clicked coffee cup 2 to add to cart at (640, 223) on li[data-v-a9662a08] div div.cup >> nth=1
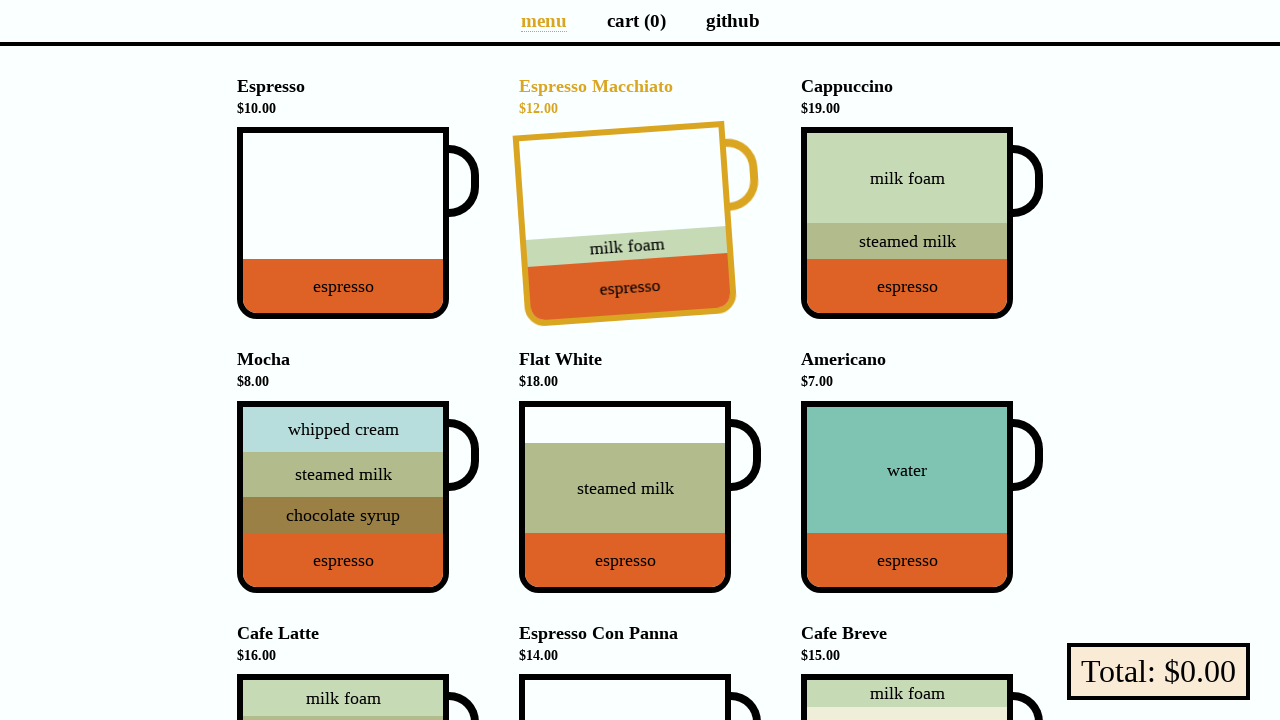

Clicked coffee cup 3 to add to cart at (922, 223) on li[data-v-a9662a08] div div.cup >> nth=2
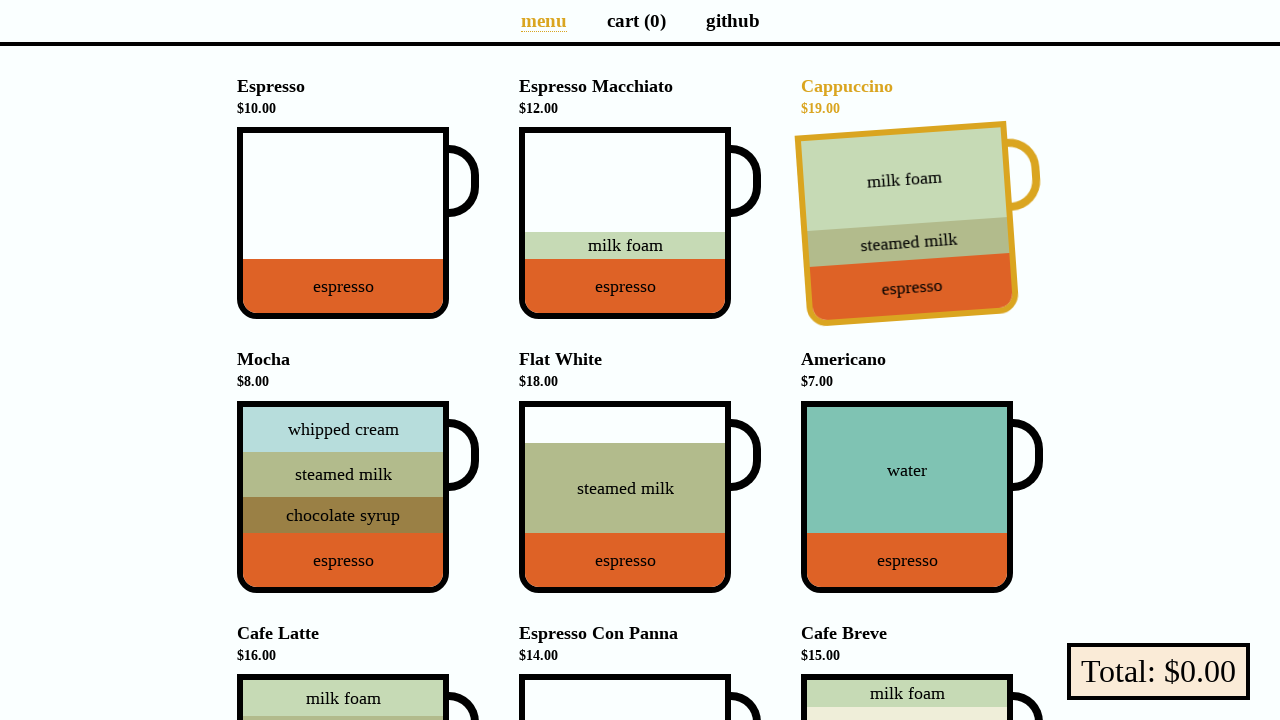

Clicked coffee cup 4 to add to cart at (358, 497) on li[data-v-a9662a08] div div.cup >> nth=3
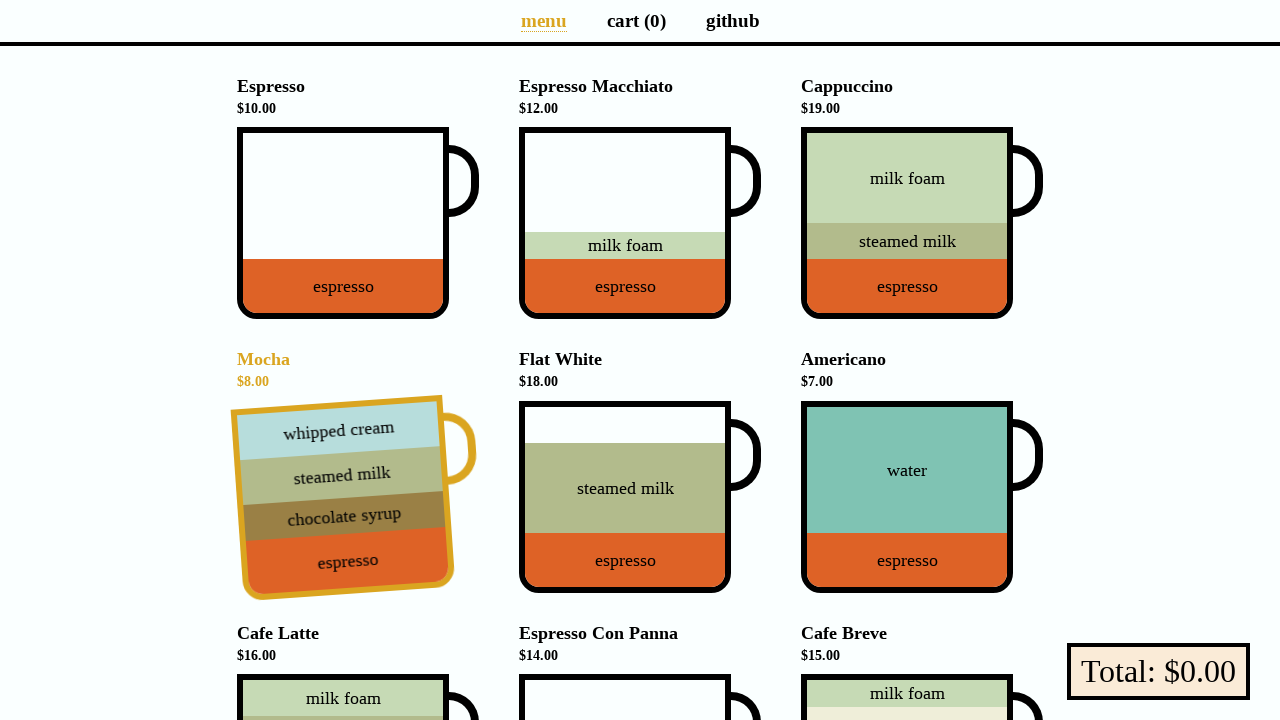

Clicked coffee cup 5 to add to cart at (640, 497) on li[data-v-a9662a08] div div.cup >> nth=4
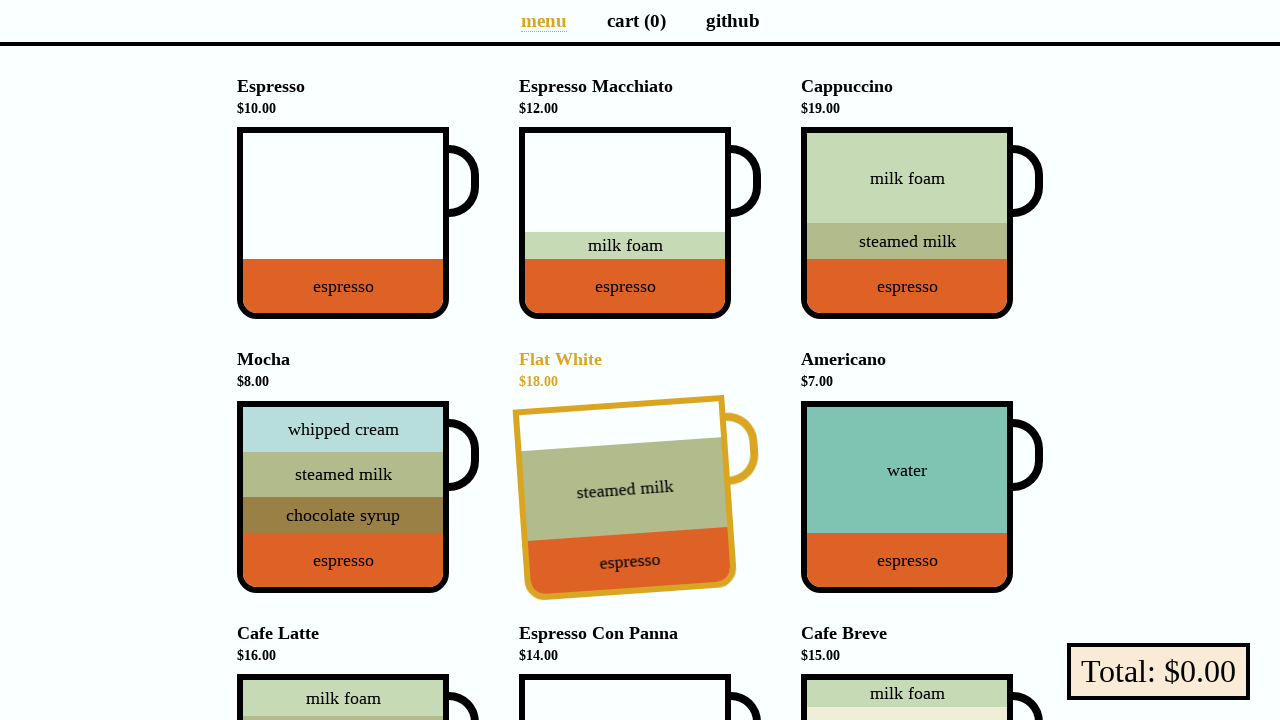

Clicked coffee cup 6 to add to cart at (922, 497) on li[data-v-a9662a08] div div.cup >> nth=5
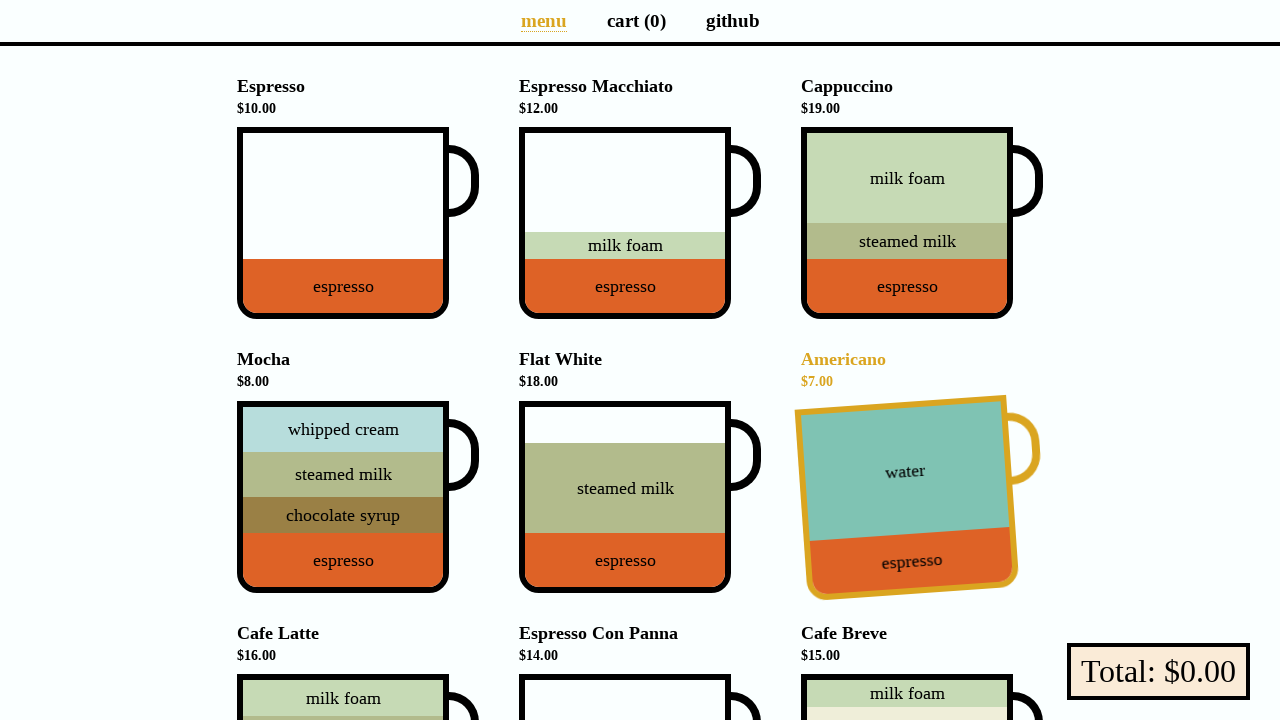

Clicked coffee cup 7 to add to cart at (358, 624) on li[data-v-a9662a08] div div.cup >> nth=6
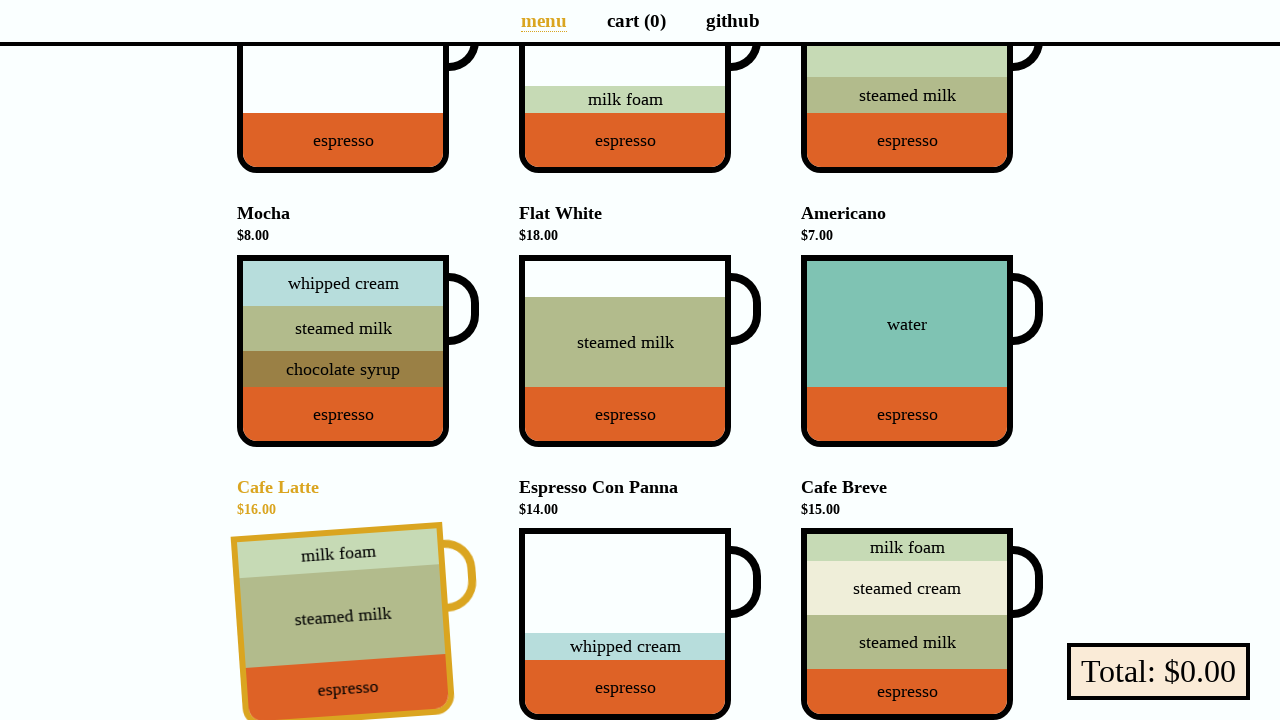

Clicked coffee cup 8 to add to cart at (640, 624) on li[data-v-a9662a08] div div.cup >> nth=7
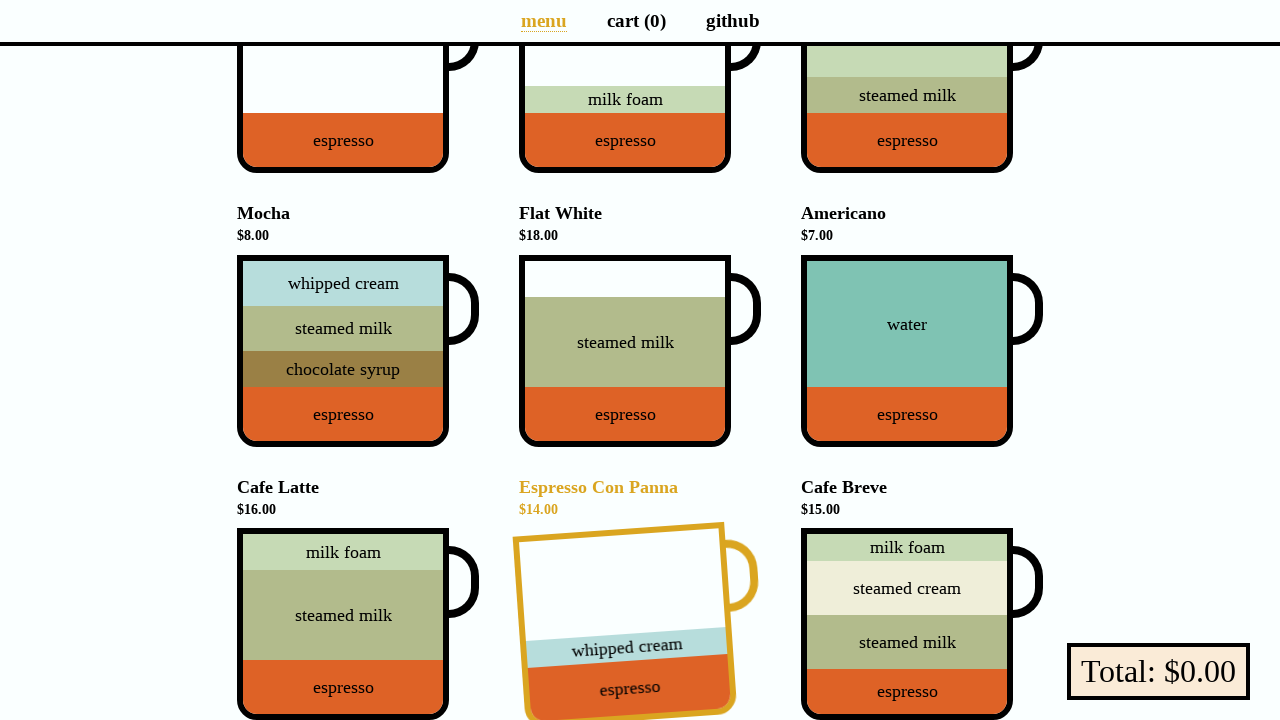

Clicked coffee cup 9 to add to cart at (922, 624) on li[data-v-a9662a08] div div.cup >> nth=8
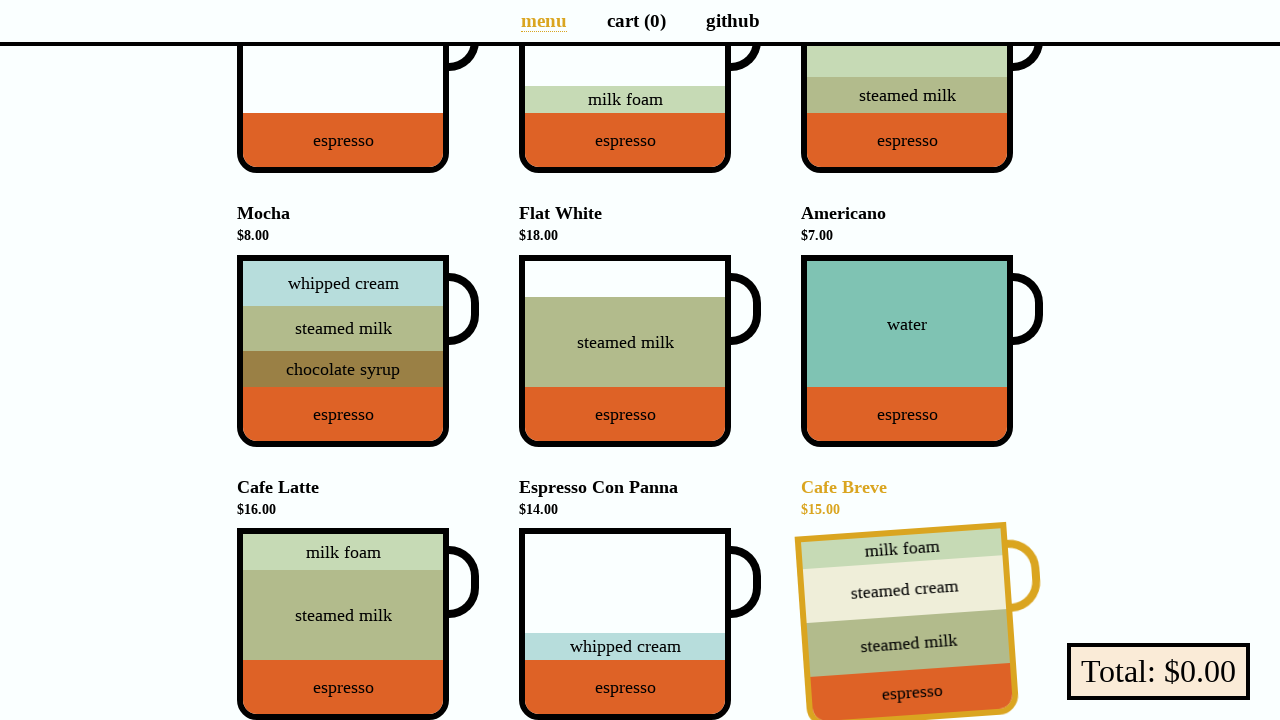

Clicked link to navigate to cart at (636, 20) on a[href='/cart']
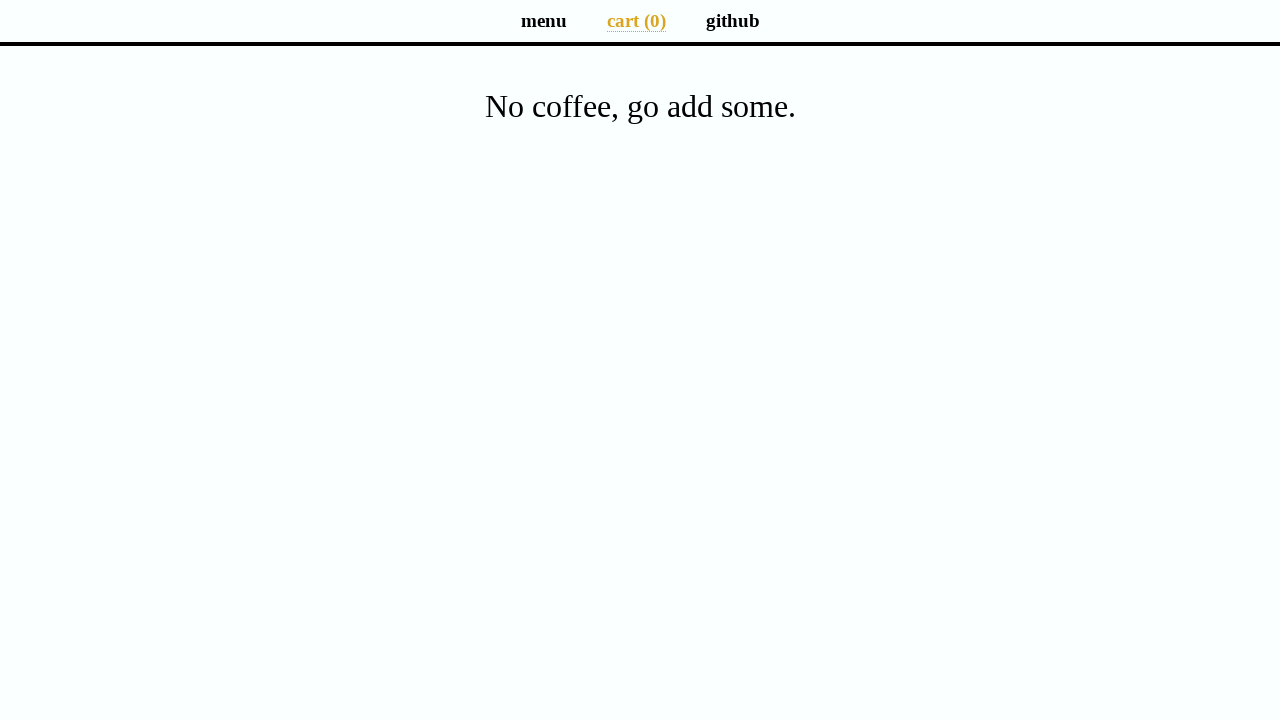

Cart page loaded
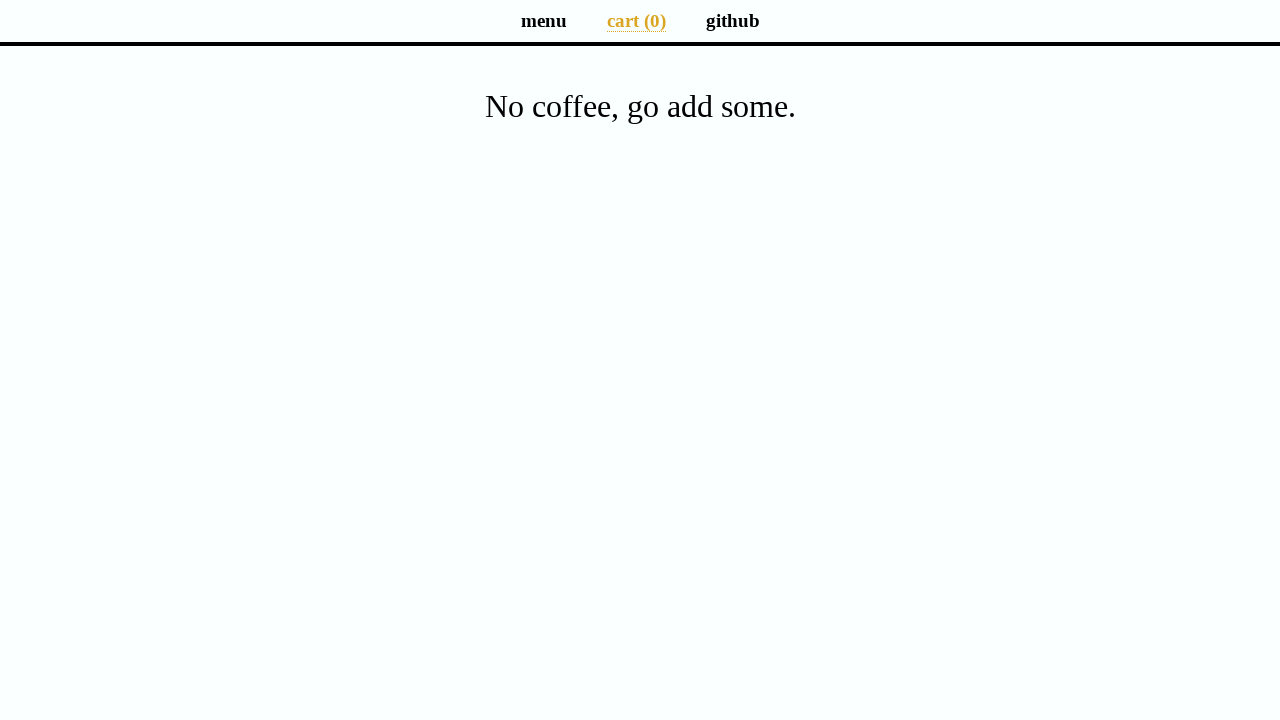

Located 0 cart entries
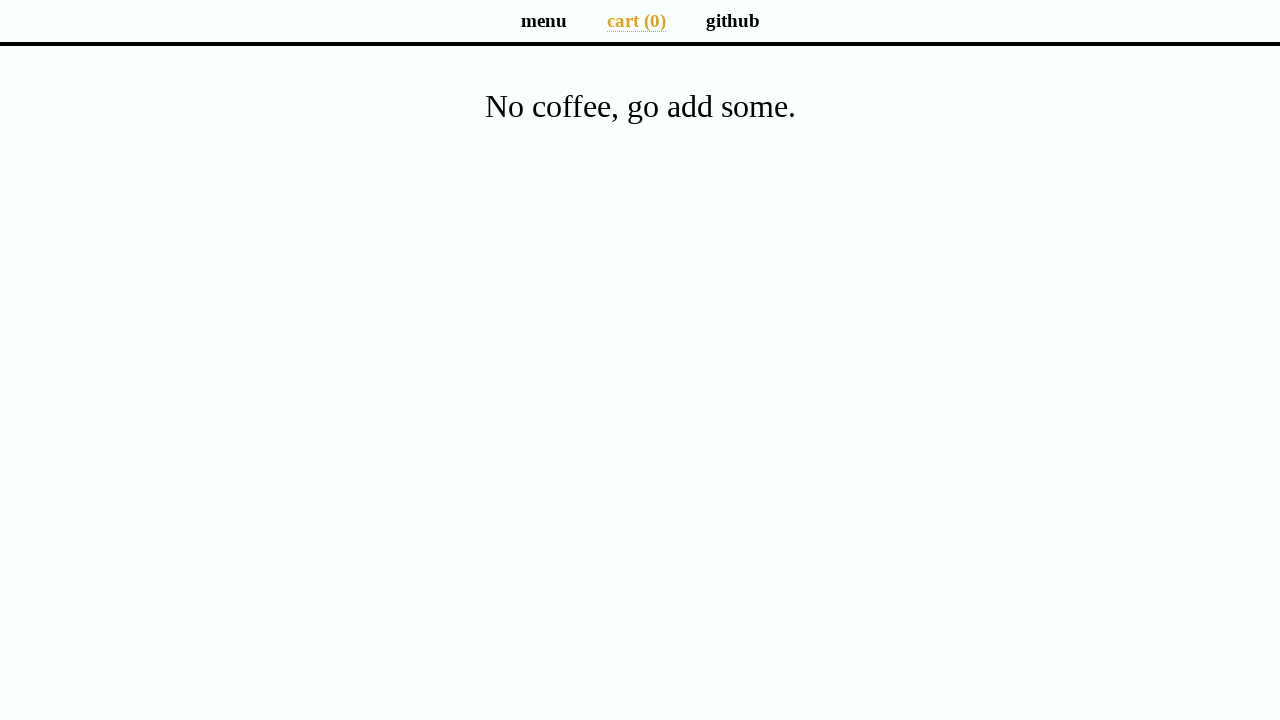

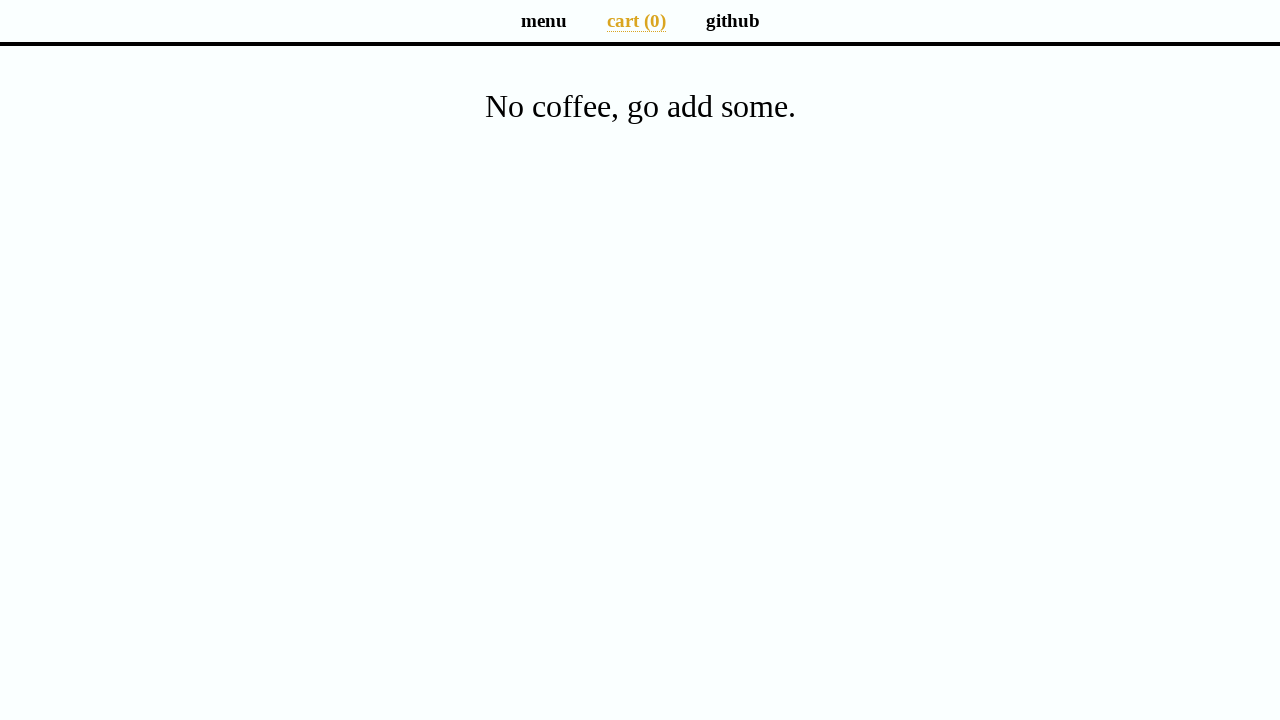